Tests that the password field on the My Account page masks input characters by verifying the input type is 'password'

Starting URL: http://practice.automationtesting.in

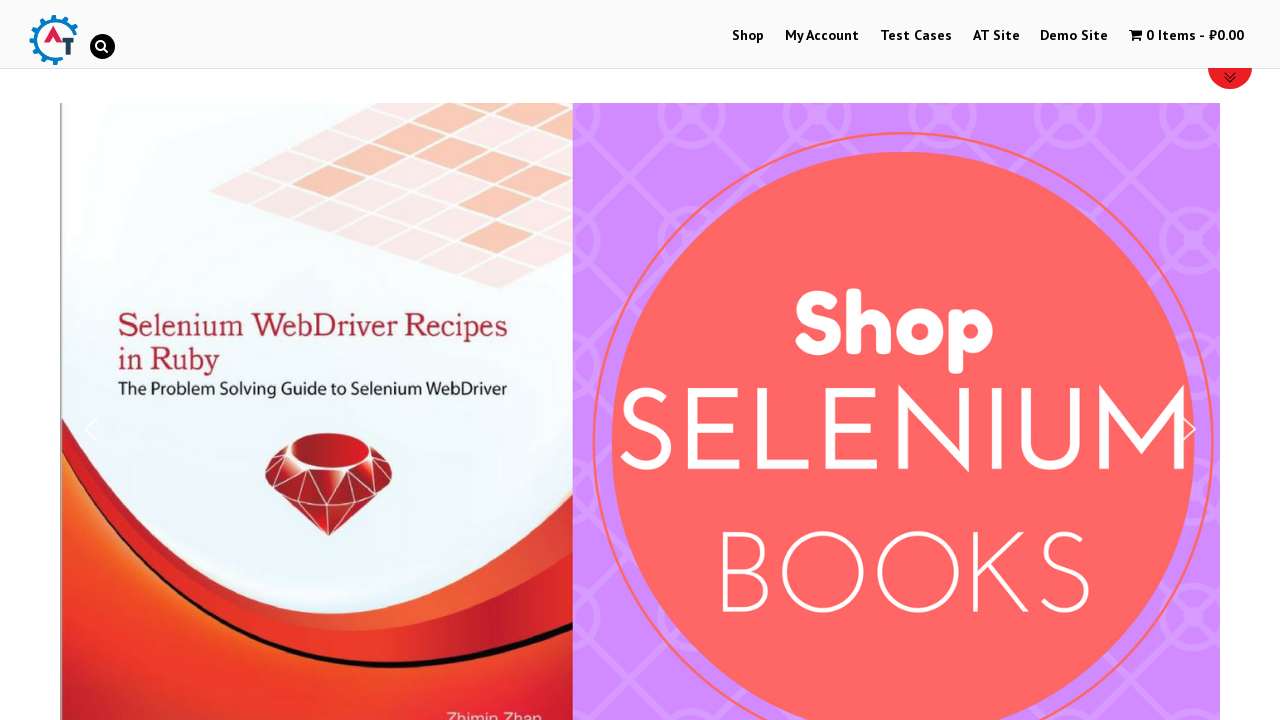

Clicked on My Account menu at (822, 36) on xpath=//*[@id='menu-item-50']/a
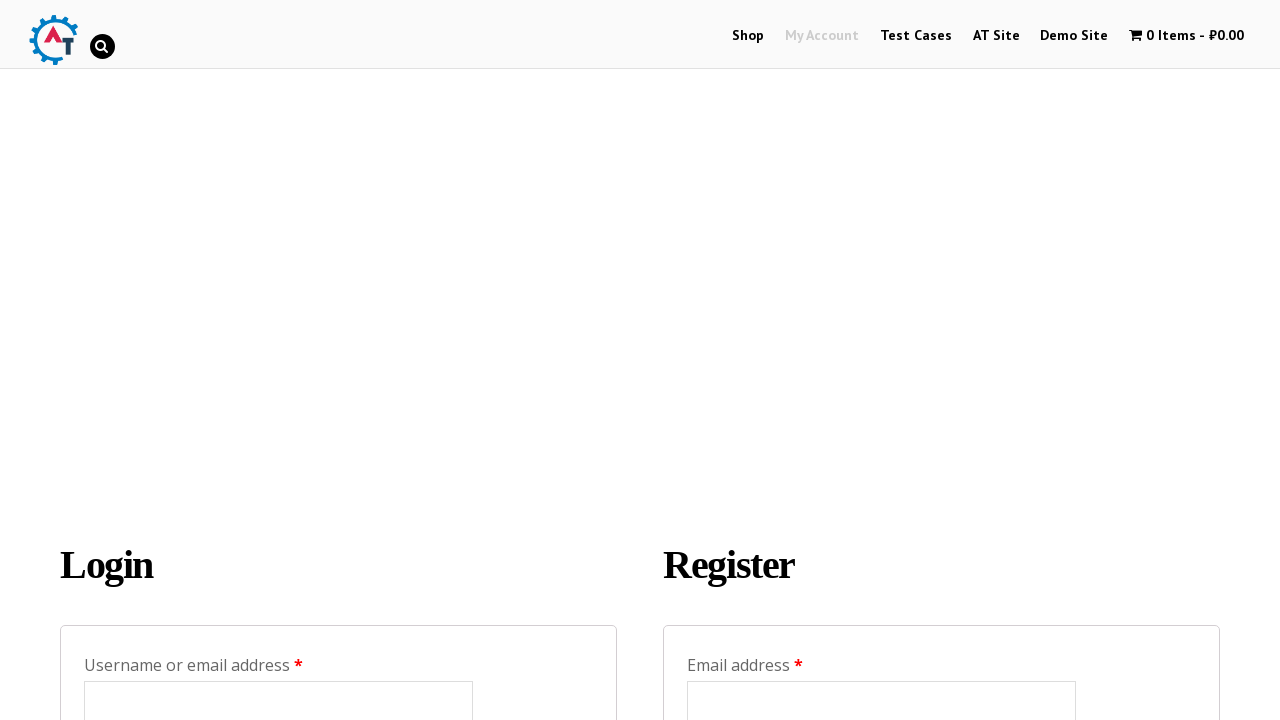

Filled password field with '123456' on #password
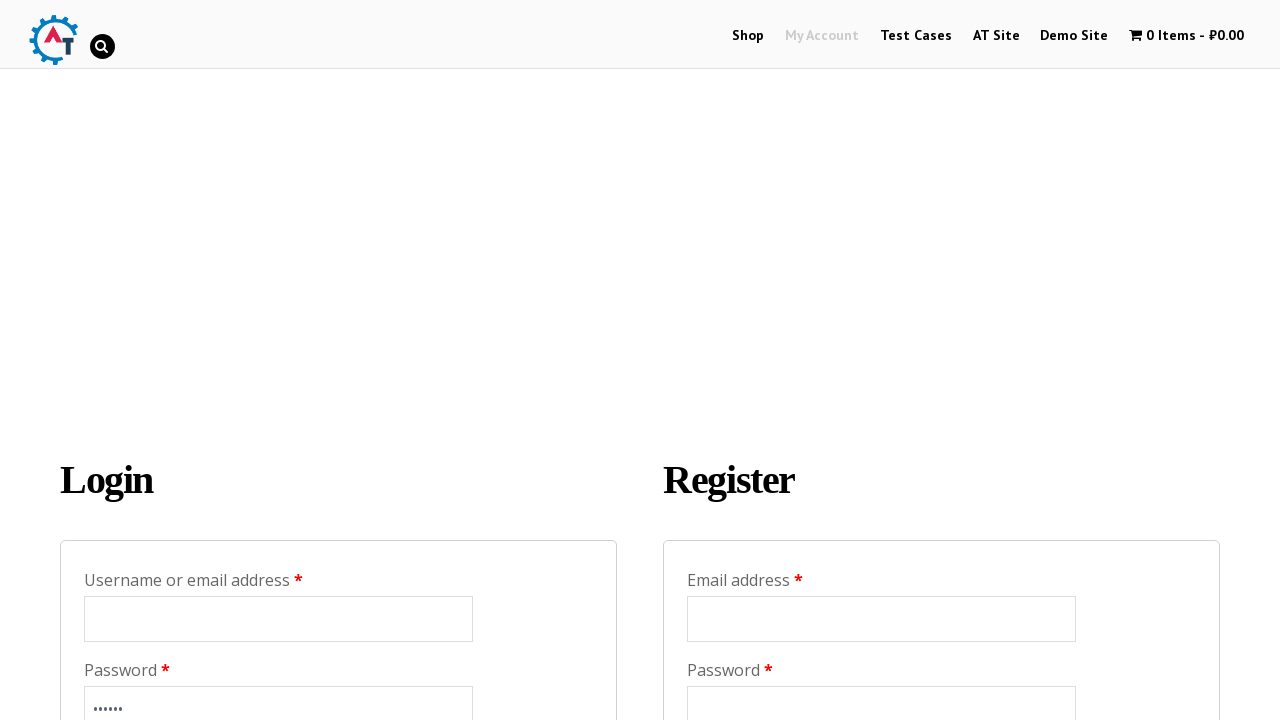

Retrieved password field type attribute
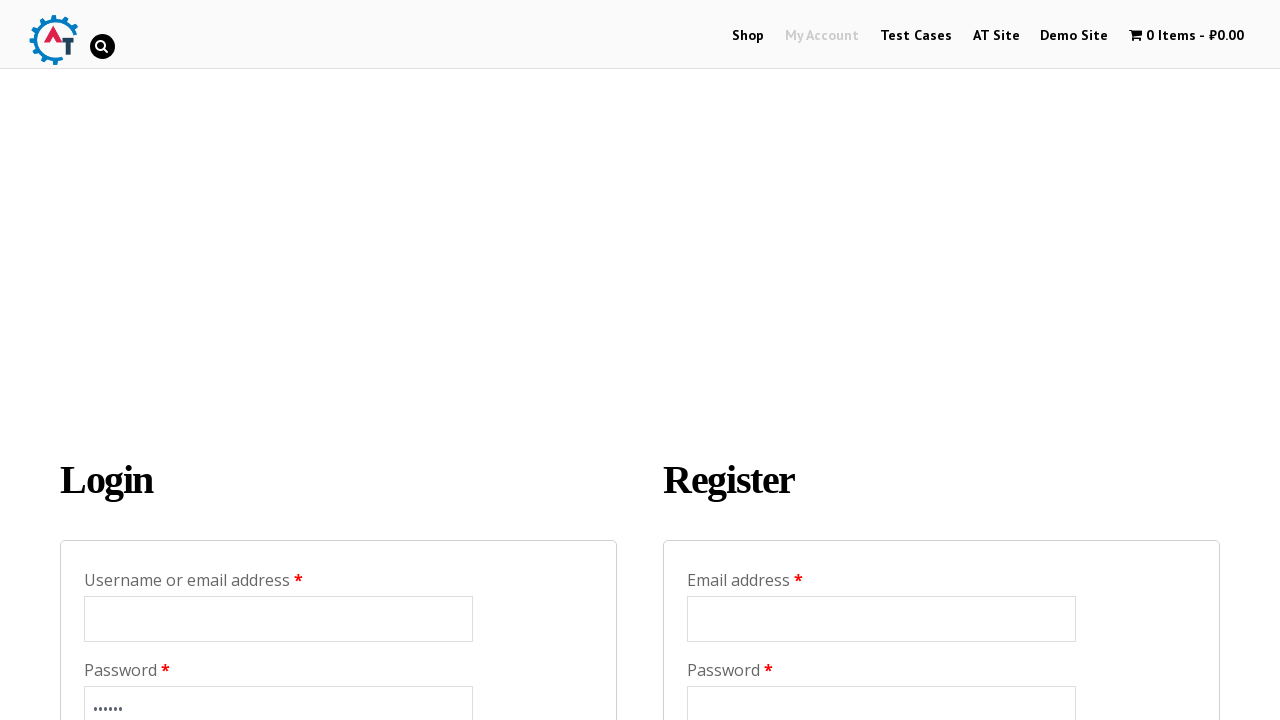

Verified password field is masked with type='password'
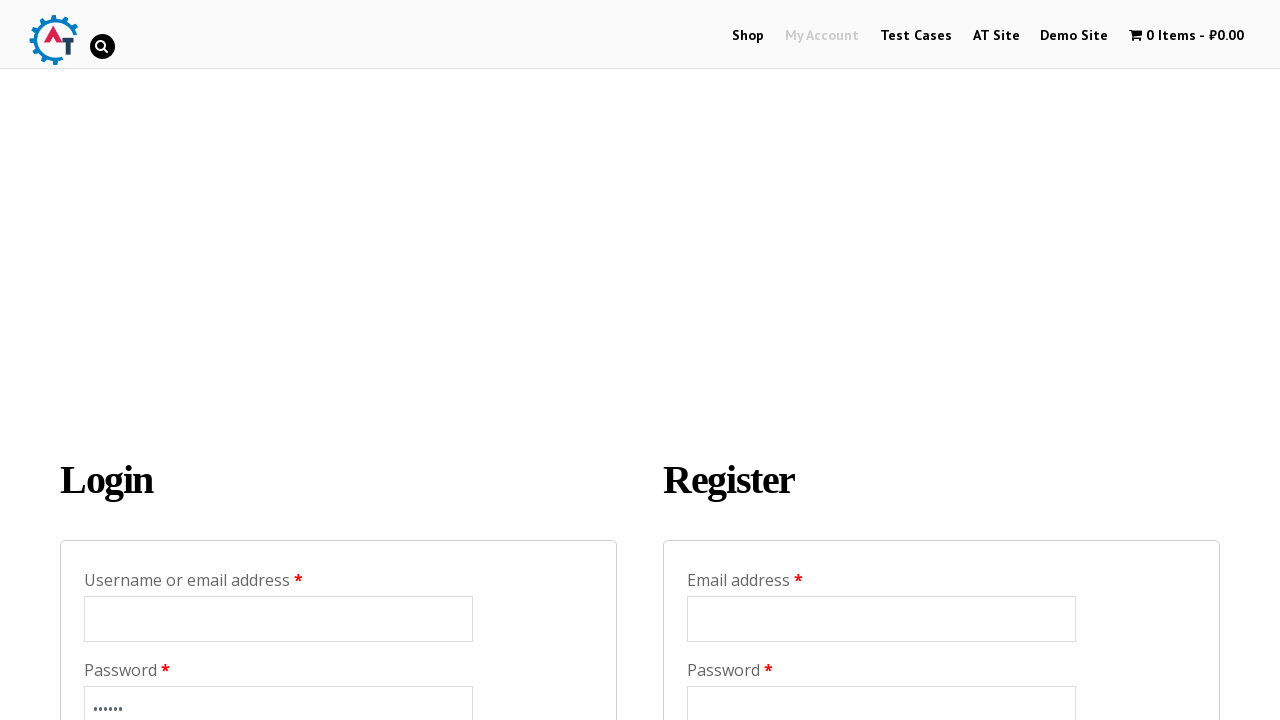

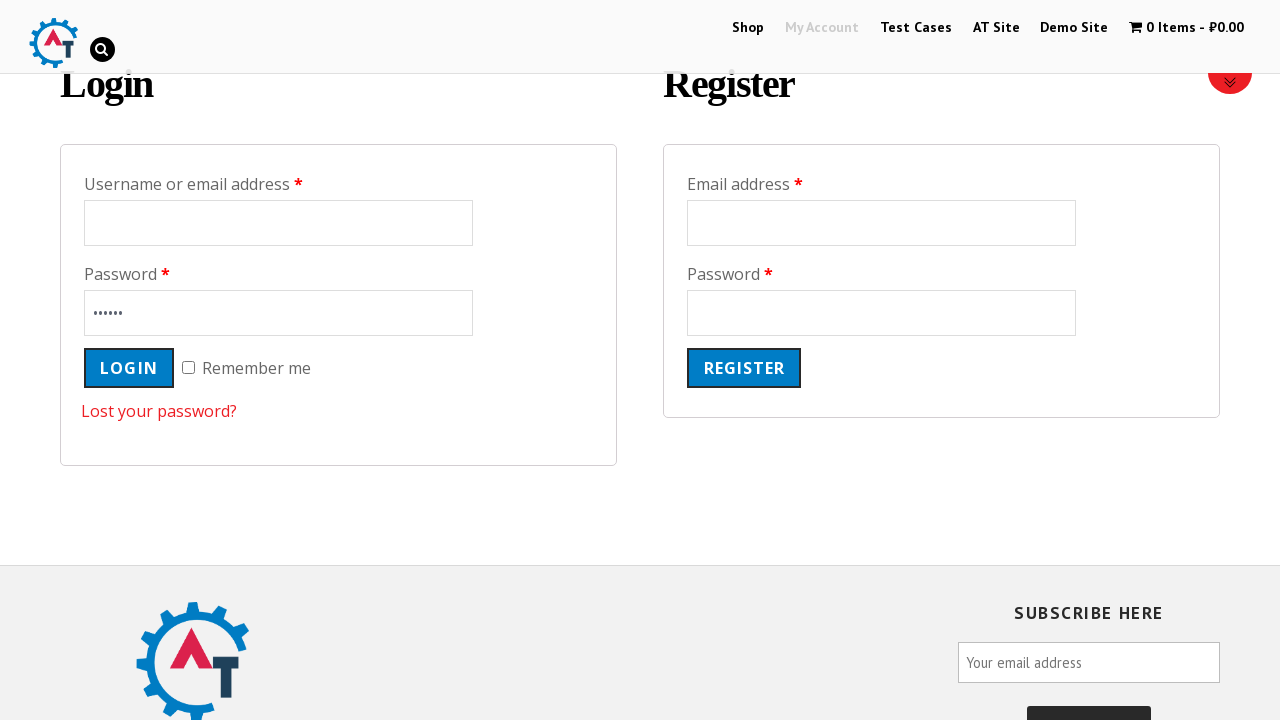